Launches the Autify website homepage

Starting URL: https://autify.com/

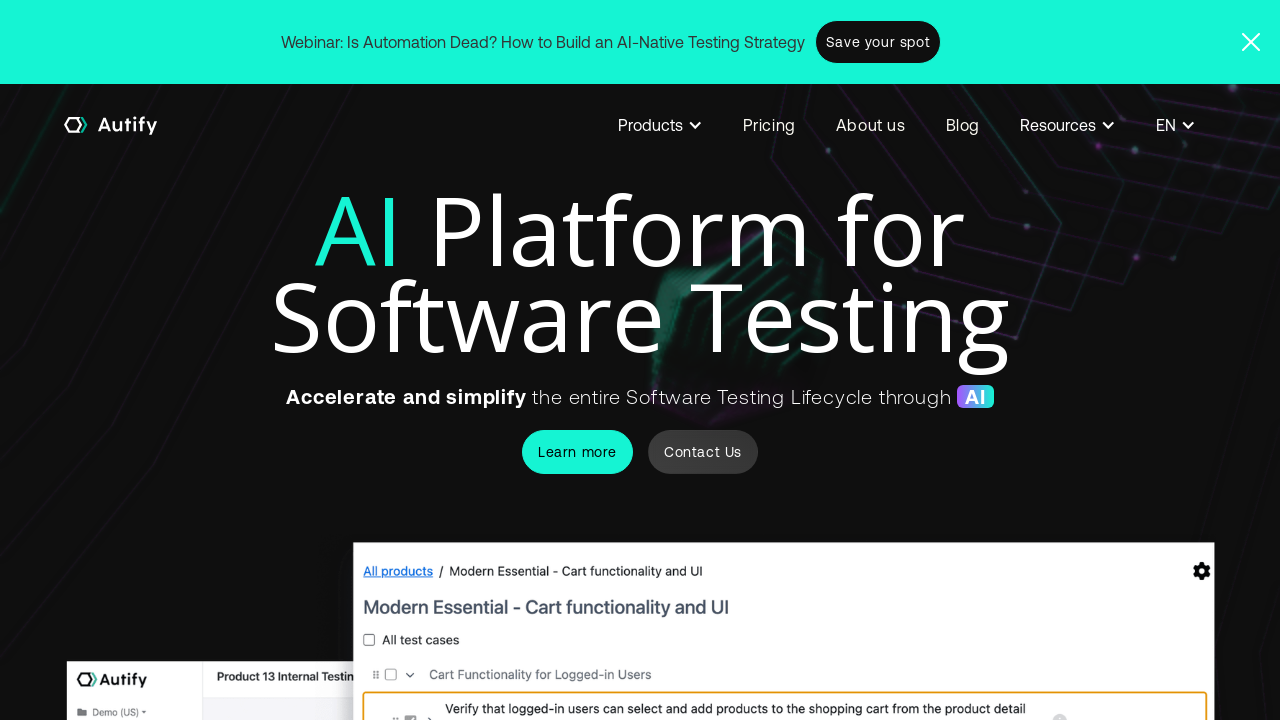

Autify website homepage loaded at https://autify.com/
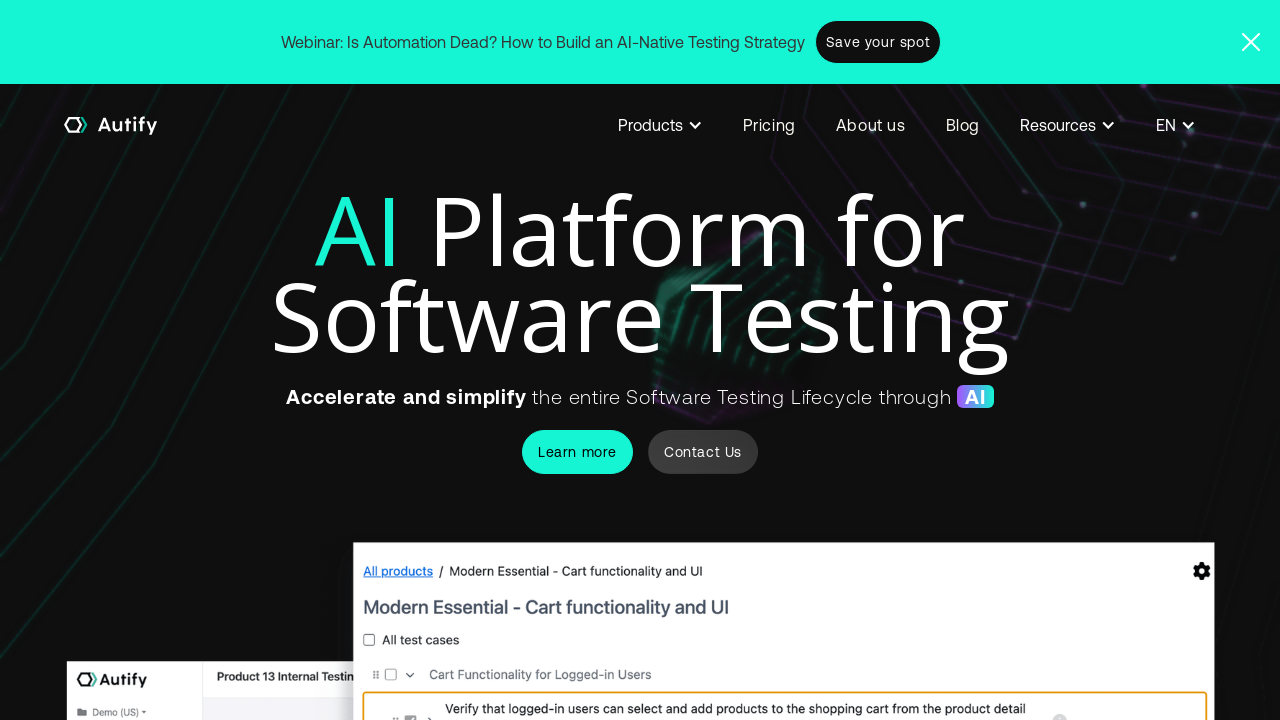

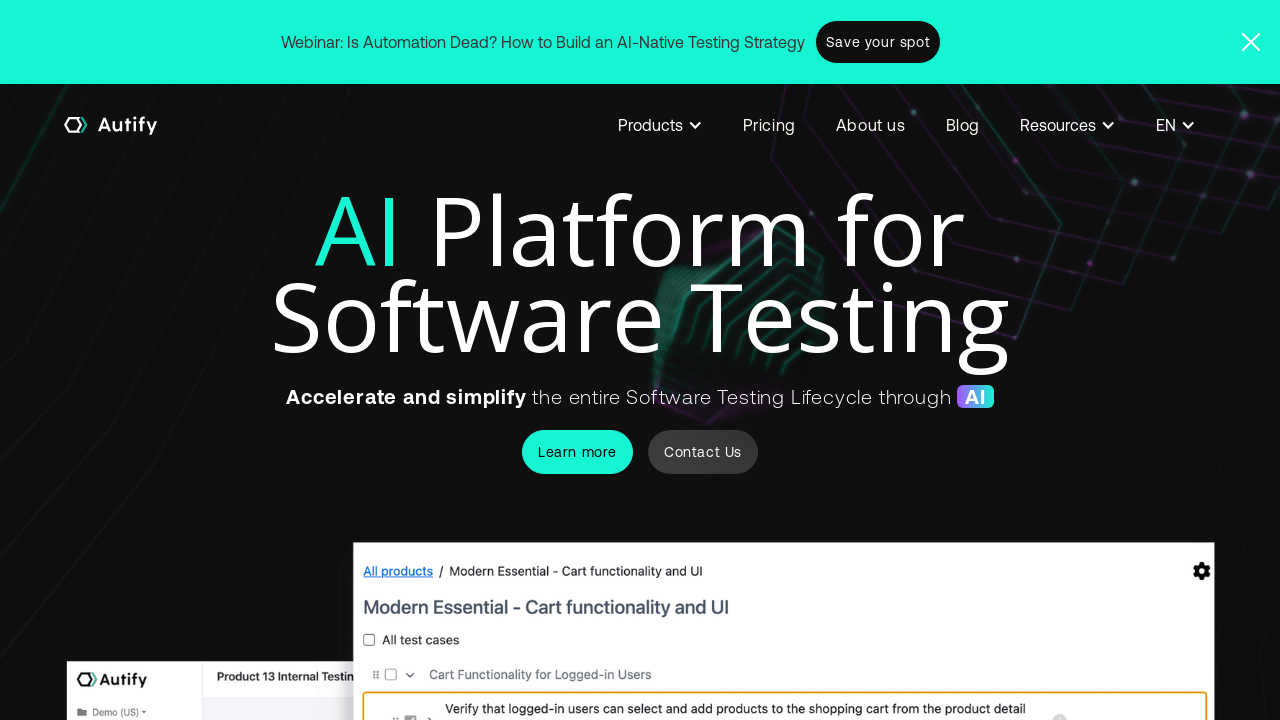